Tests the search functionality on a cosmetics website by searching for "Eyeliner" and submitting the search form

Starting URL: https://www.maquillalia.com/

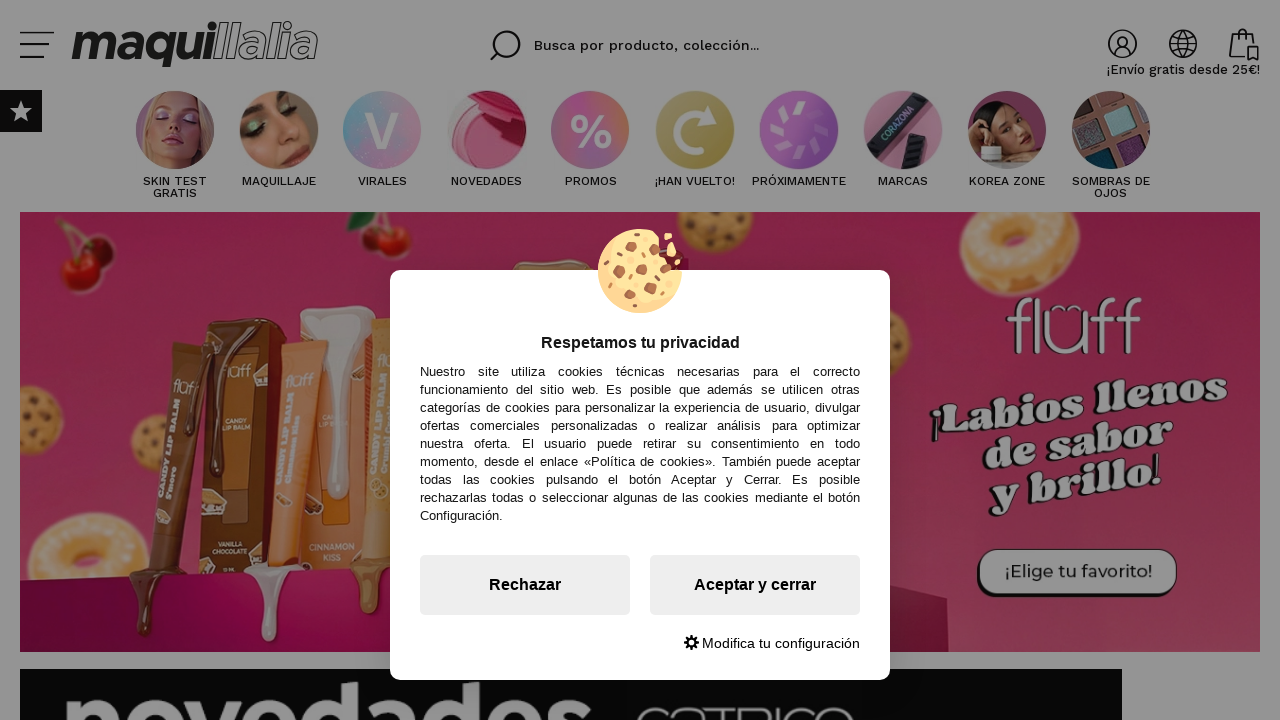

Filled search box with 'Eyeliner' on input[name='buscar']
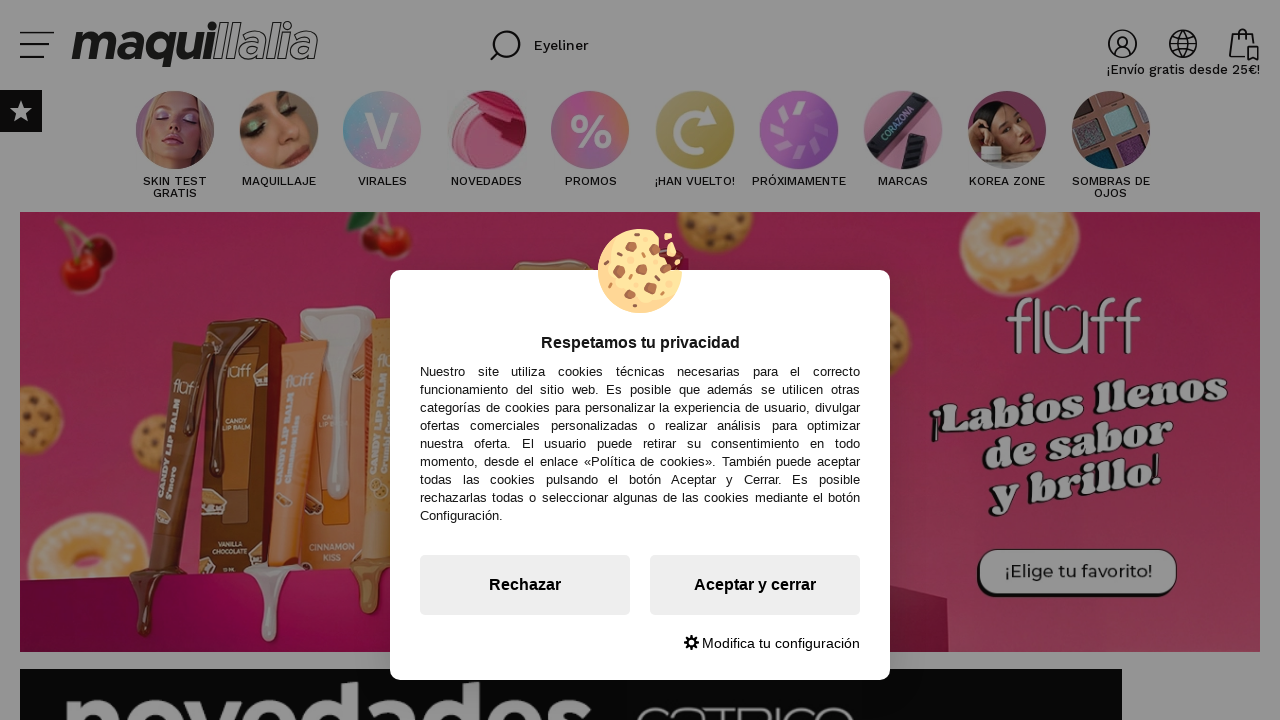

Pressed Enter to submit search form on input[name='buscar']
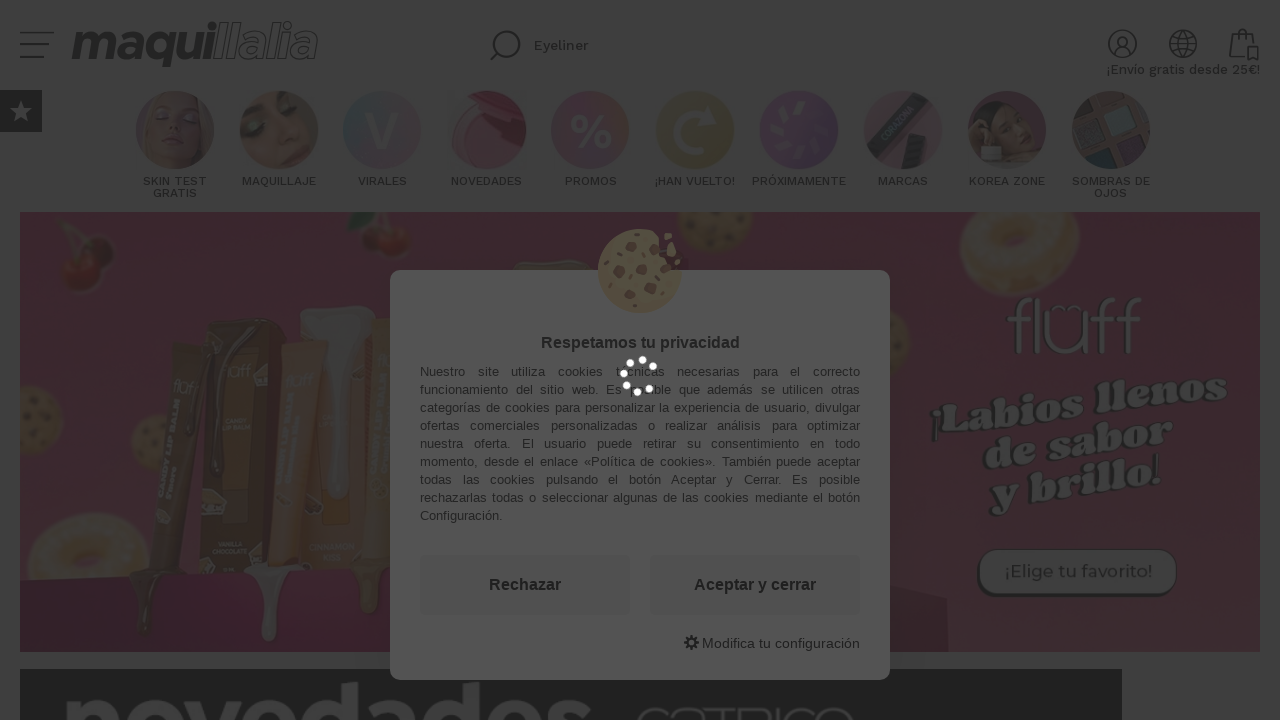

Search results page loaded successfully
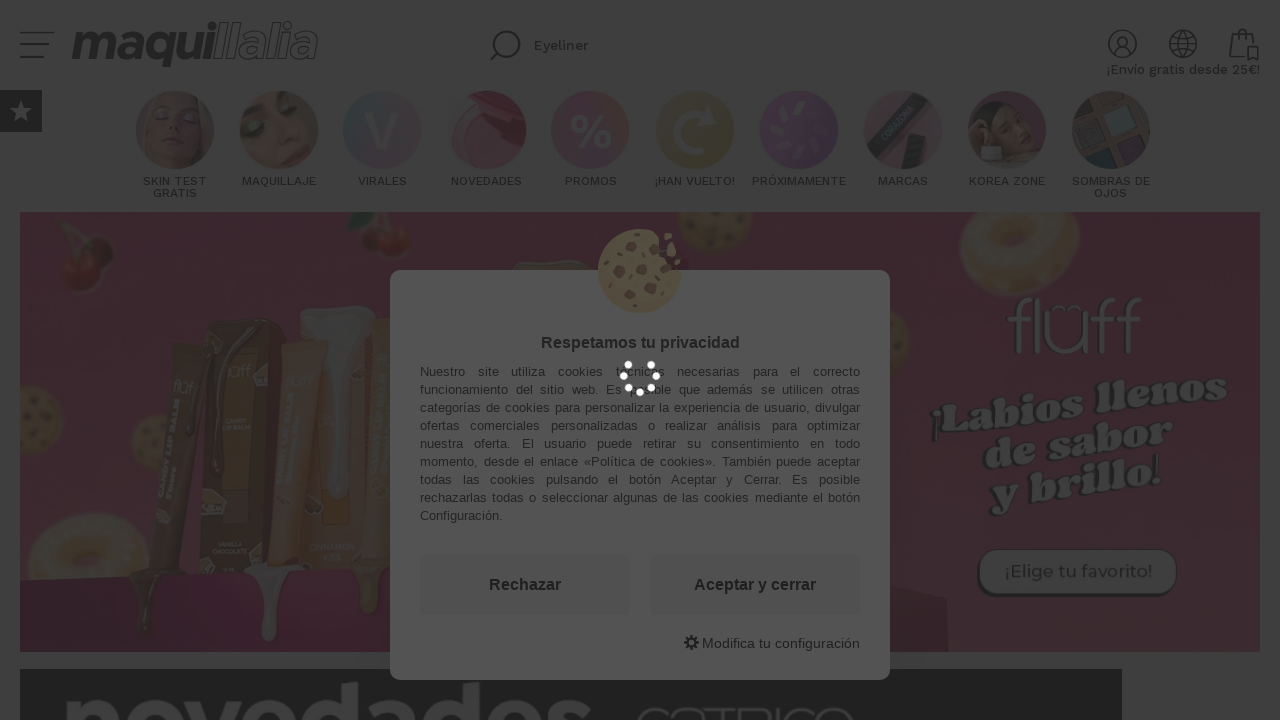

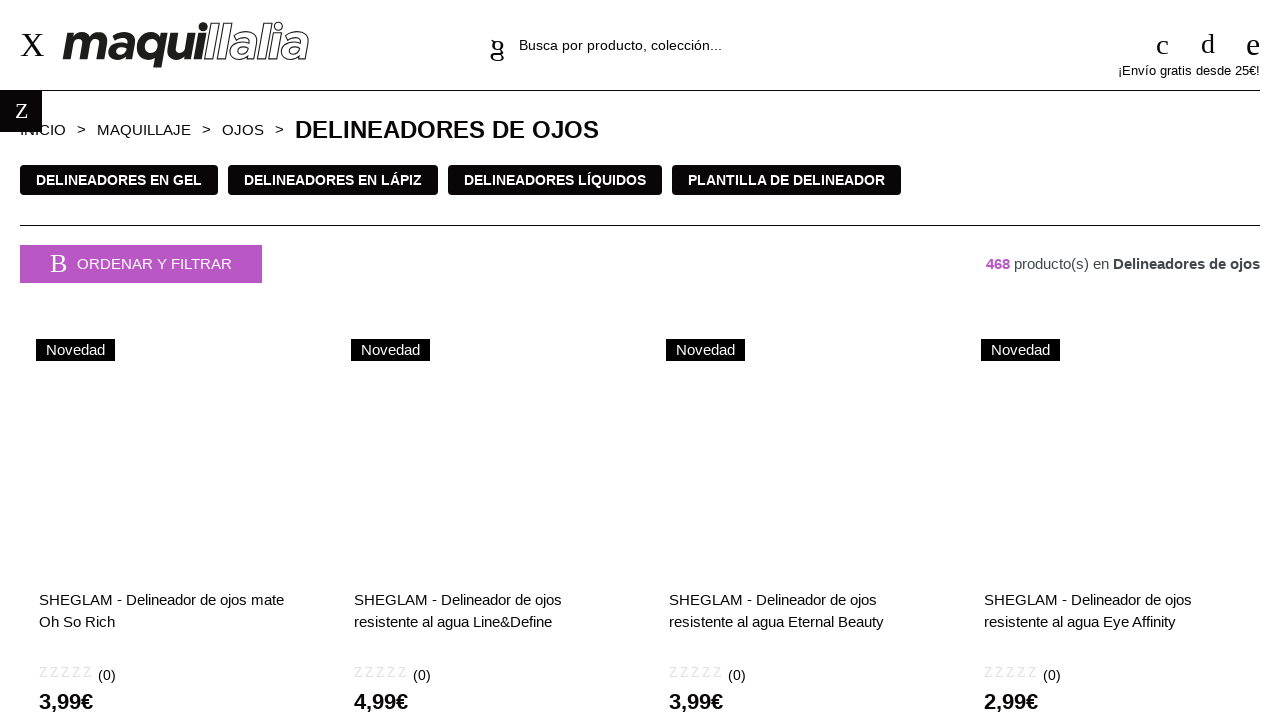